Tests checkbox functionality by locating two checkboxes and clicking them if they are not already selected

Starting URL: https://the-internet.herokuapp.com/checkboxes

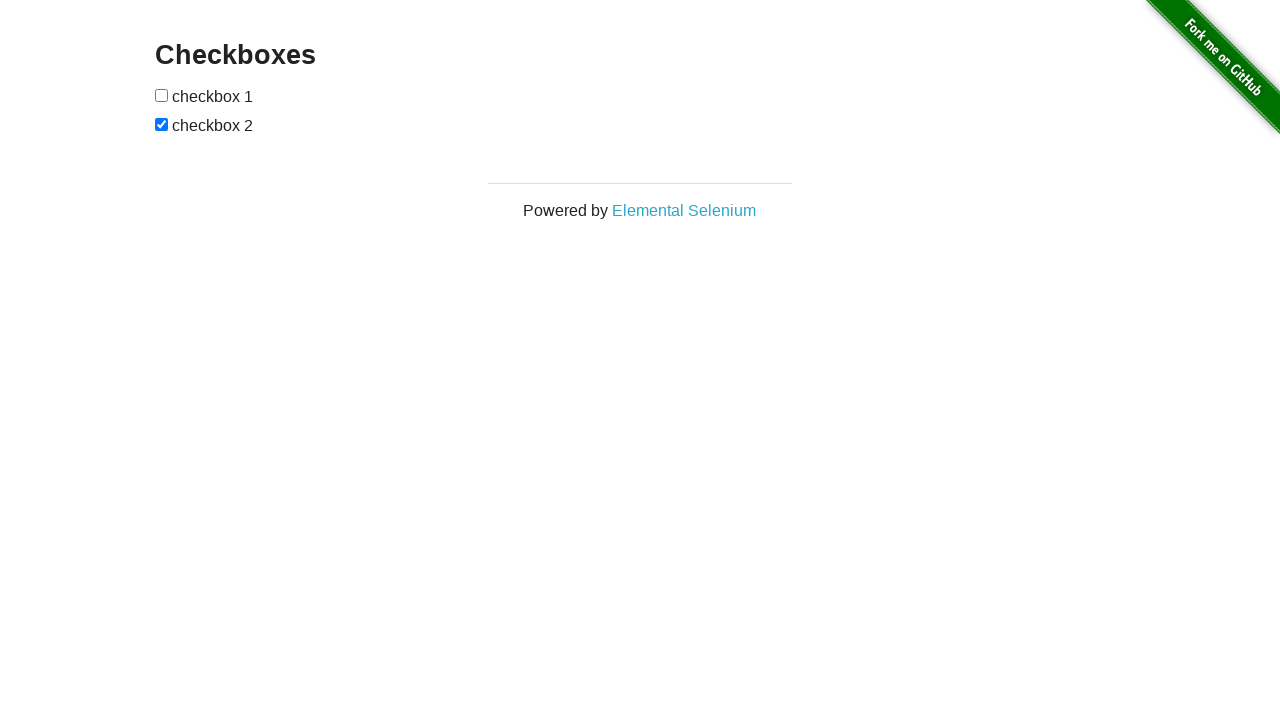

Located first checkbox element
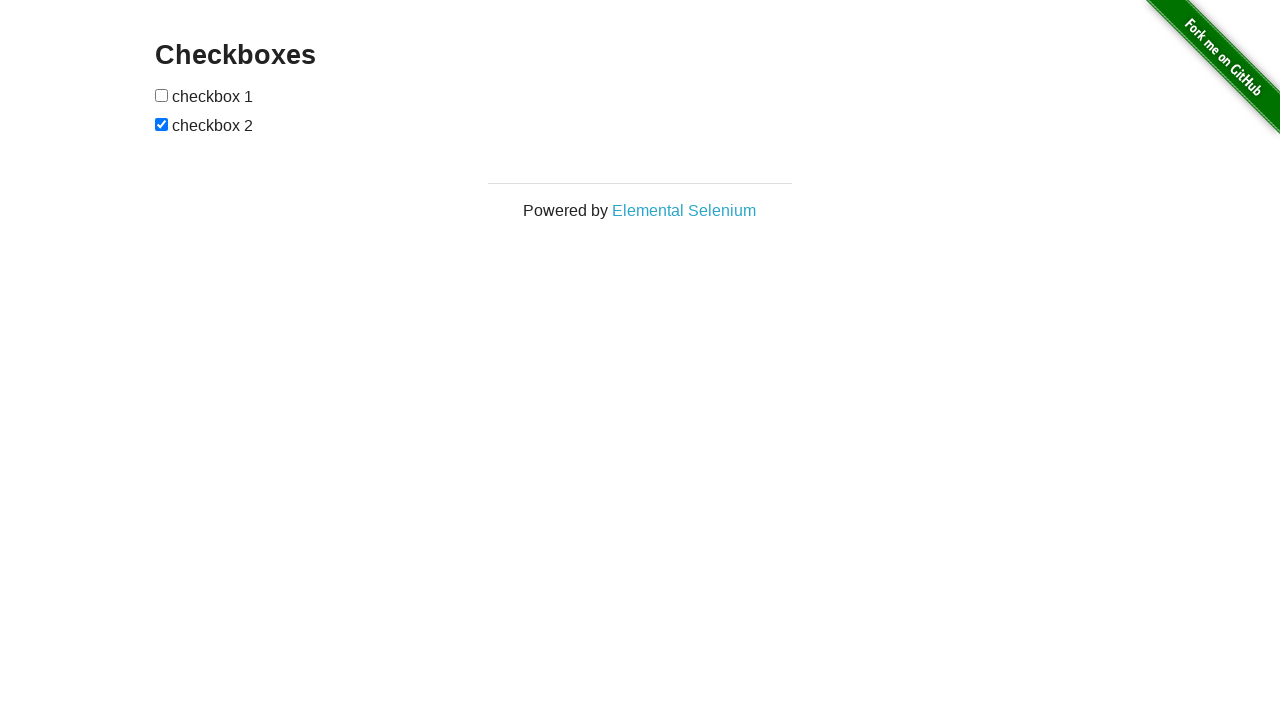

Located second checkbox element
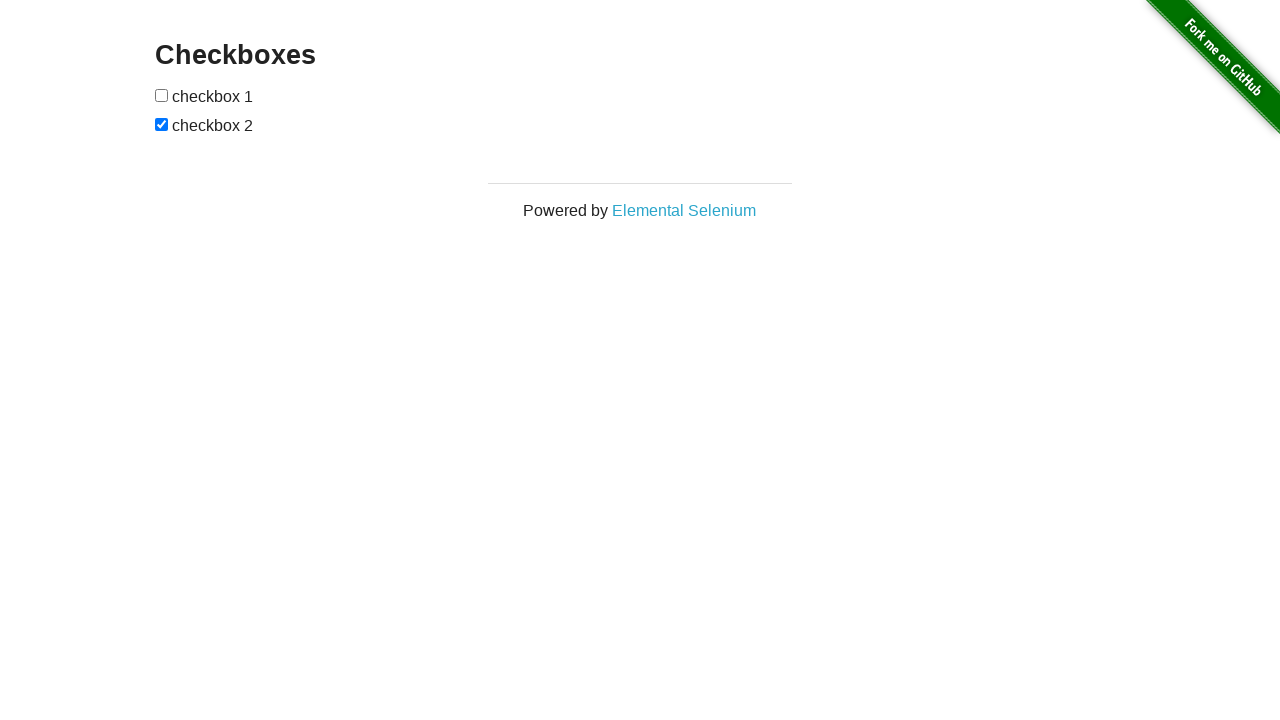

Checked that first checkbox is not selected
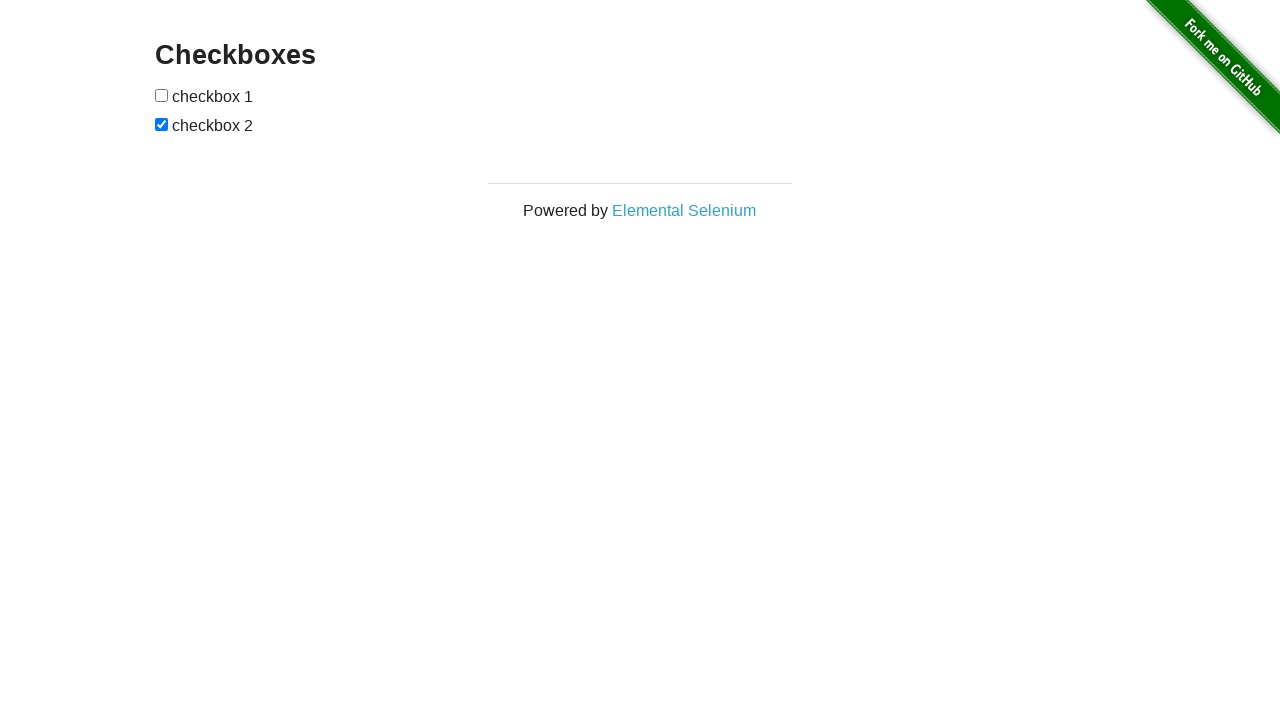

Clicked first checkbox to select it at (162, 95) on (//input[@type='checkbox'])[1]
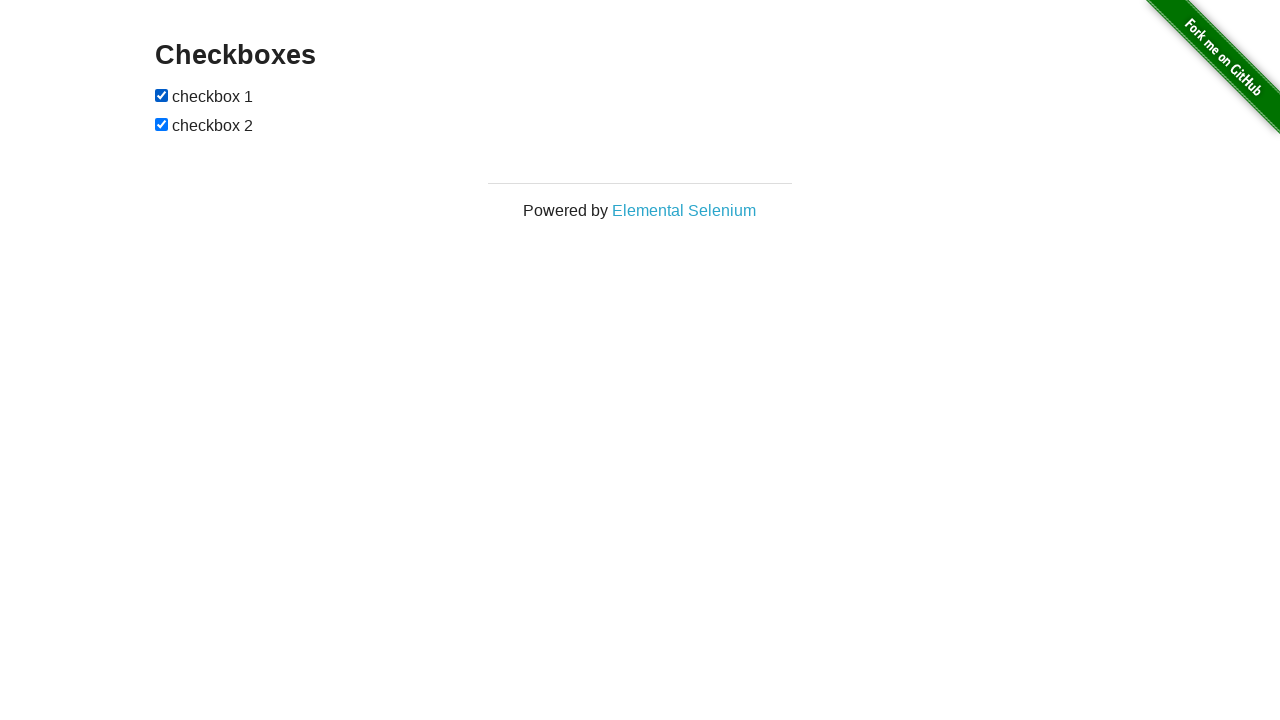

Second checkbox was already selected
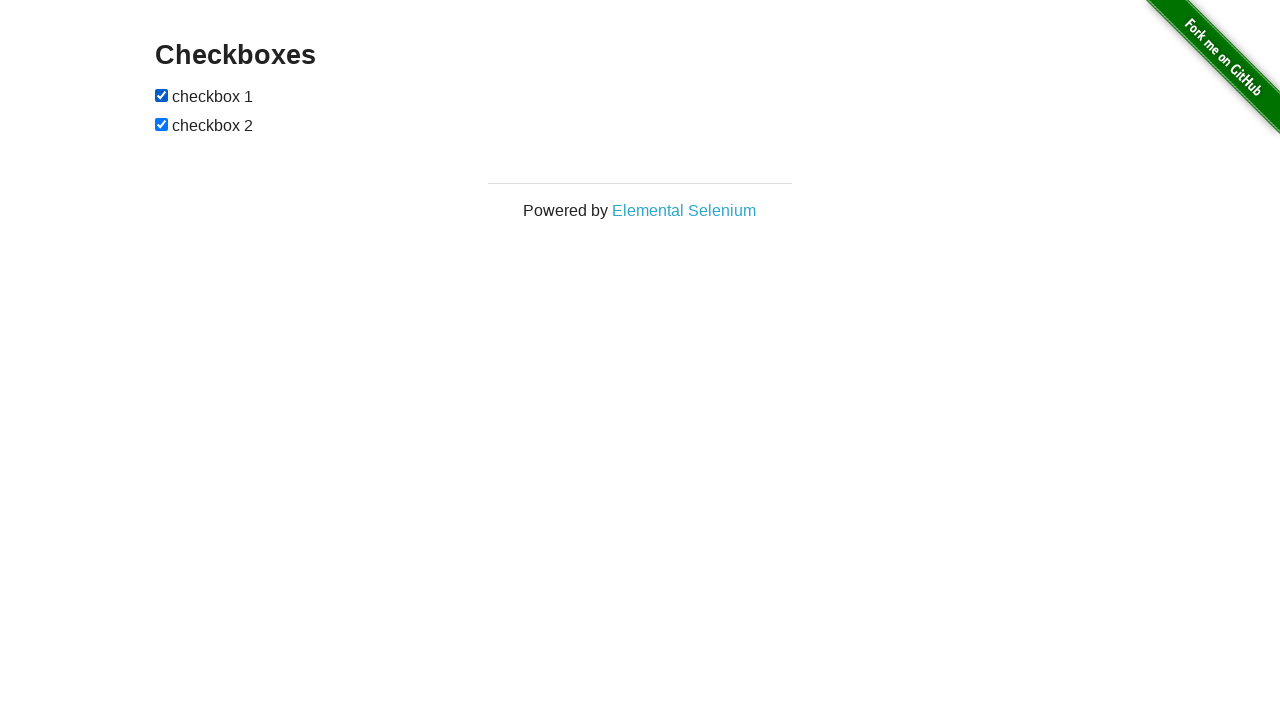

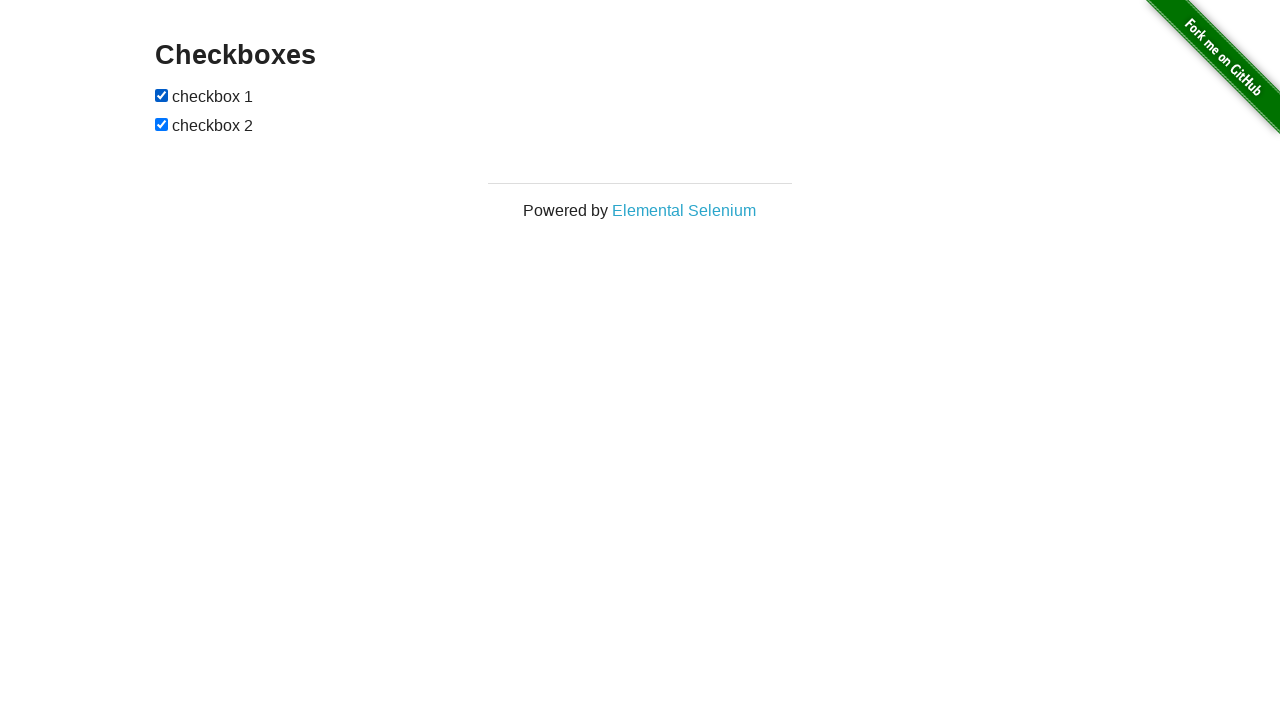